Navigates to Flipkart homepage and verifies the page loads by checking the title

Starting URL: https://www.flipkart.com

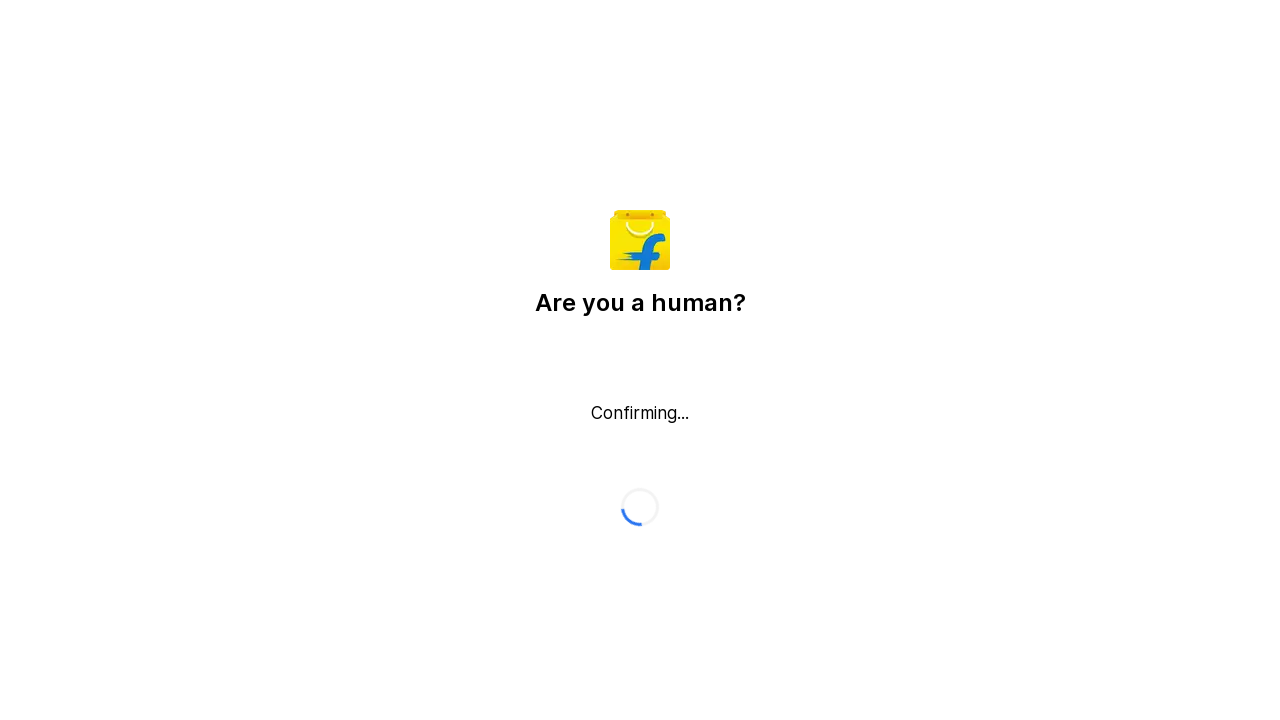

Waited for page to reach domcontentloaded state
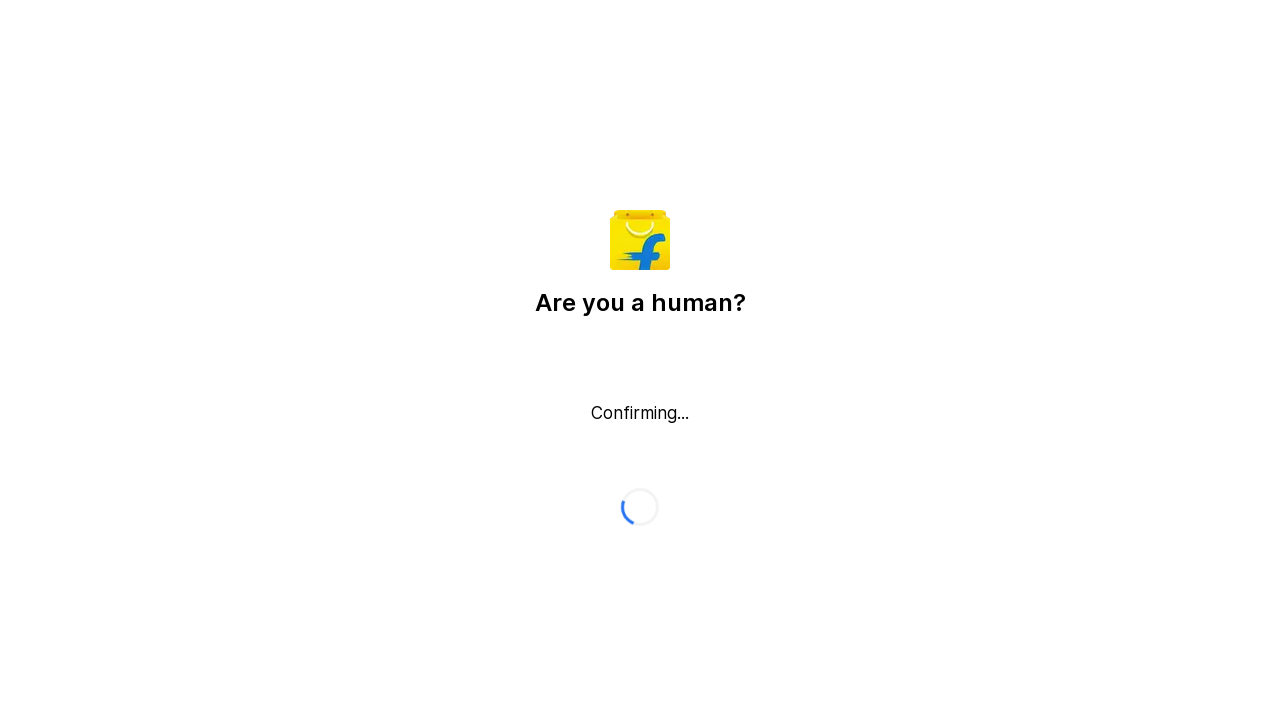

Retrieved page title: Flipkart reCAPTCHA
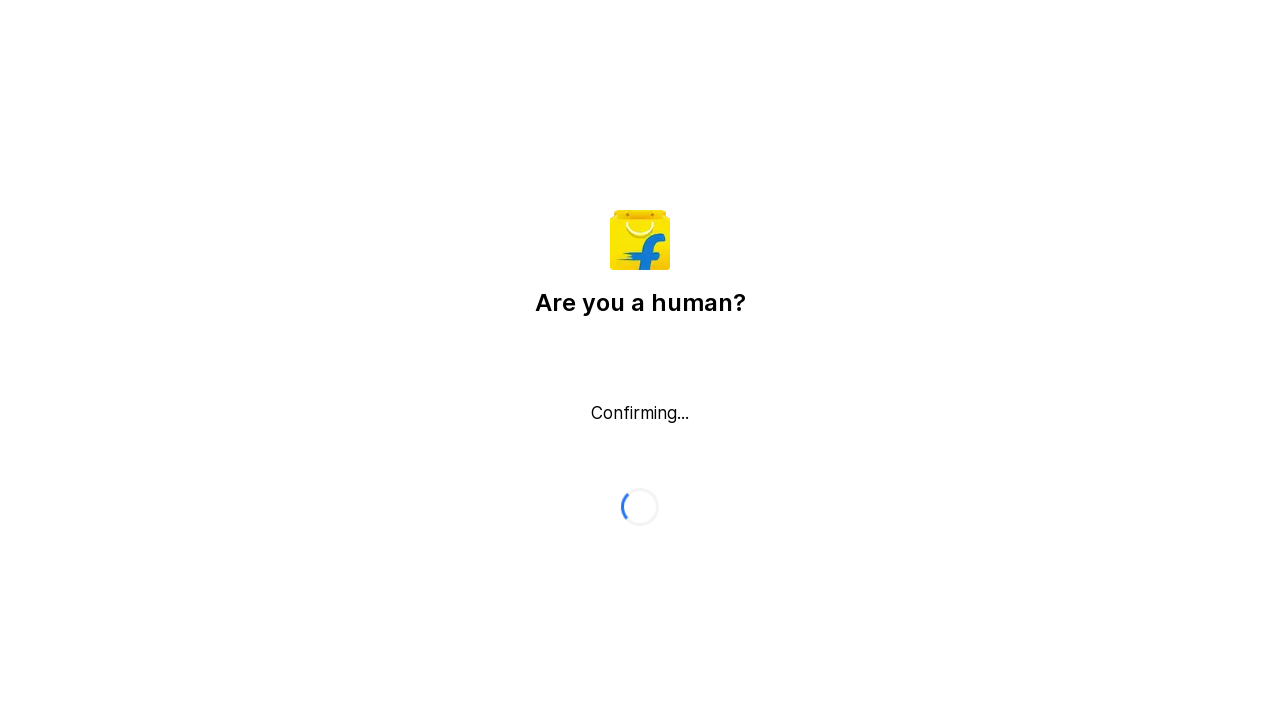

Printed page title to console: Flipkart reCAPTCHA
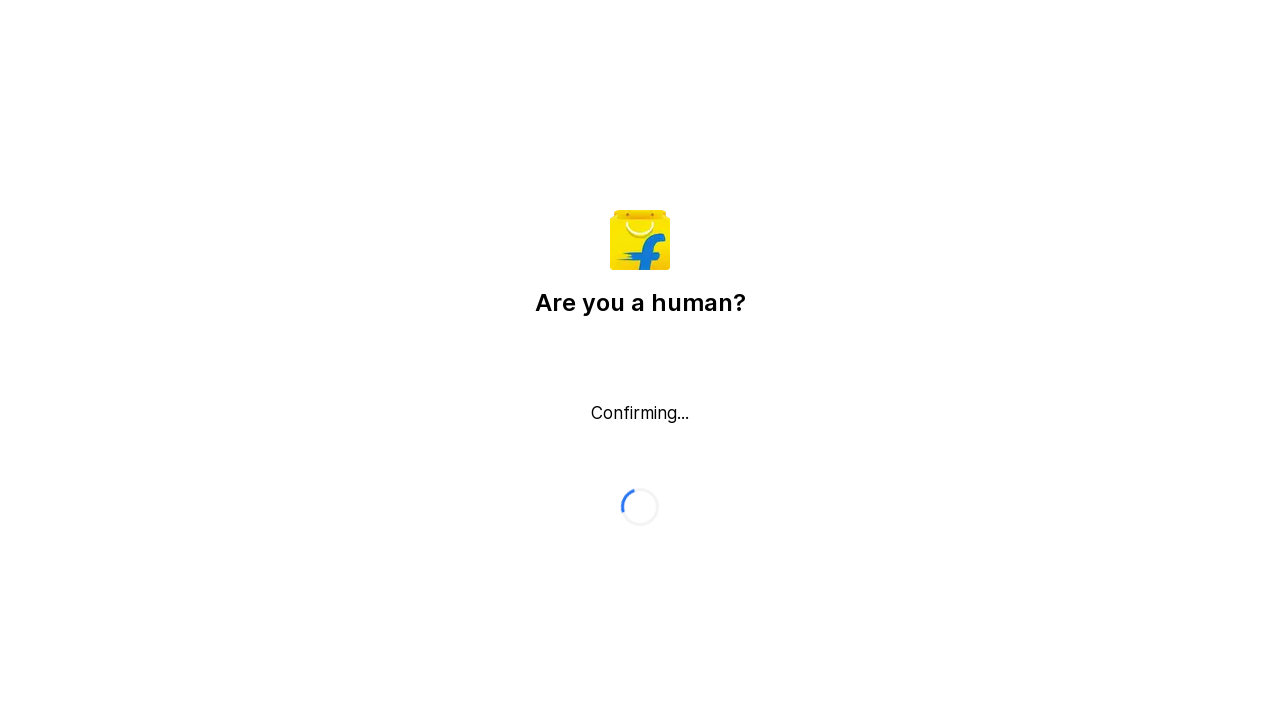

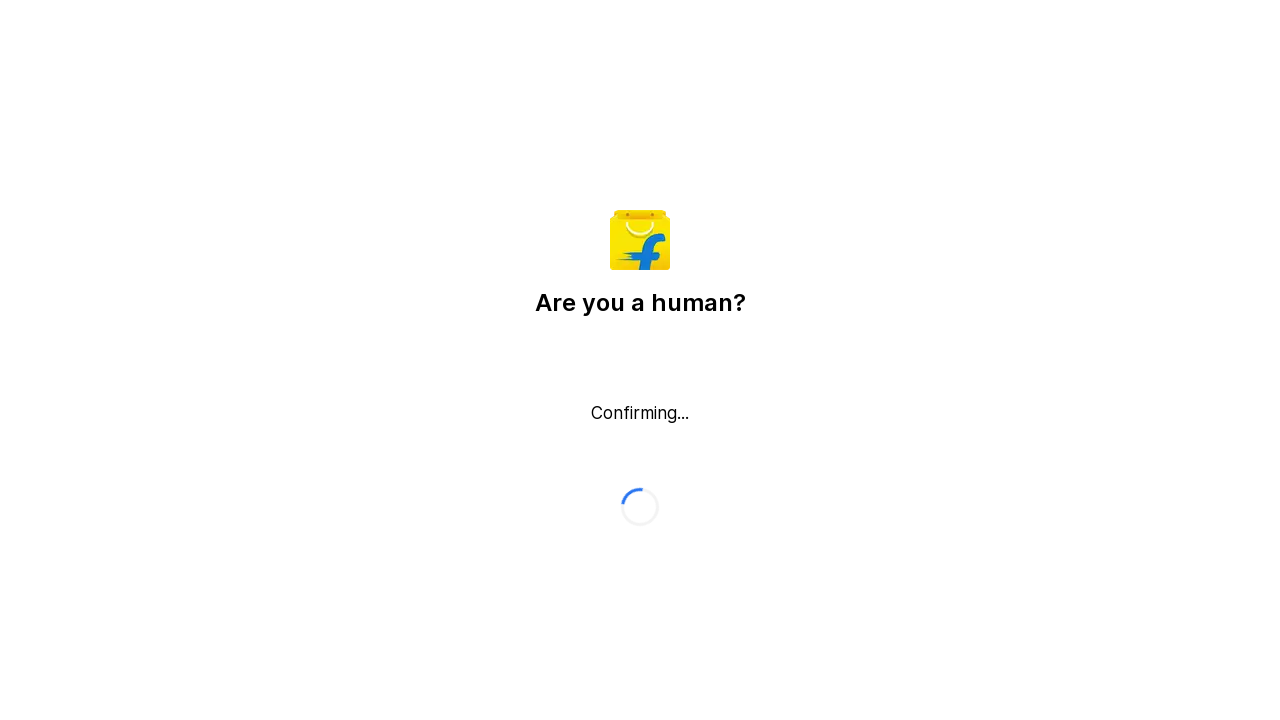